Tests that the OrangeHRM demo login page displays the username and password hint texts correctly by verifying the visibility of elements containing "Username : Admin" and "Password : admin123".

Starting URL: https://opensource-demo.orangehrmlive.com/web/index.php/auth/login

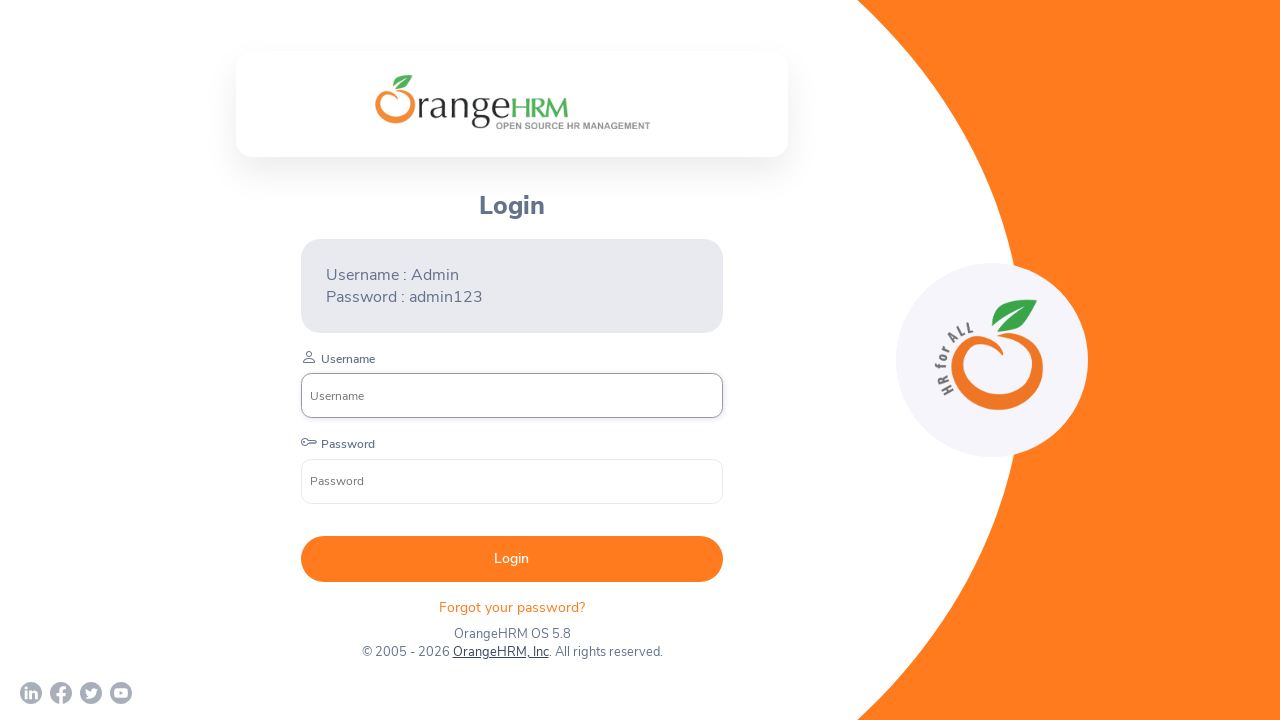

Located username hint text element using XPath
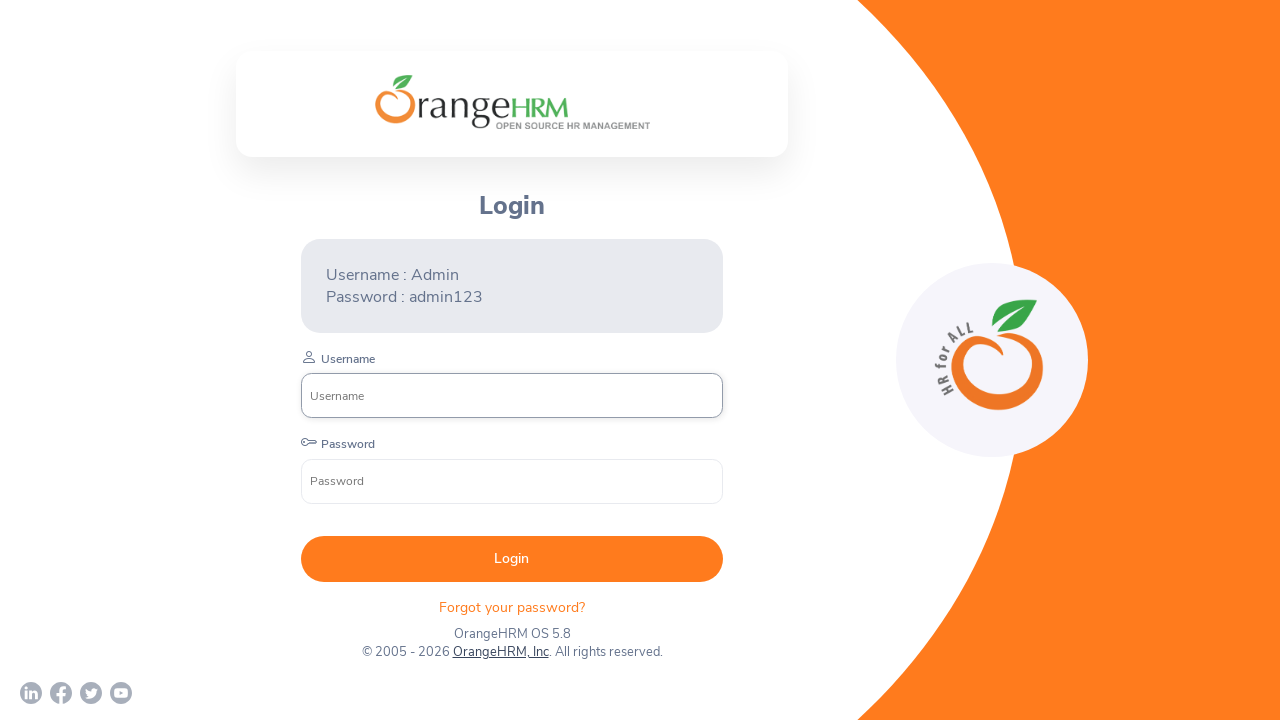

Verified username hint text 'Username : Admin' is visible
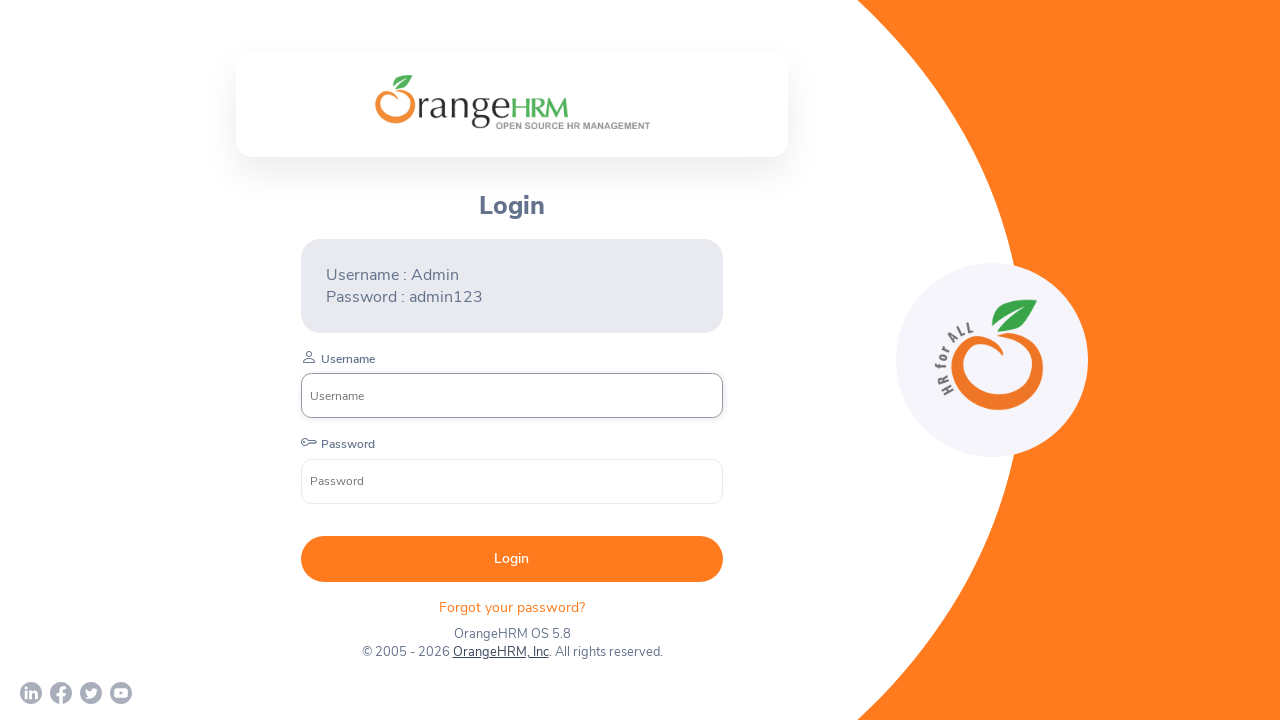

Located password hint text element using XPath
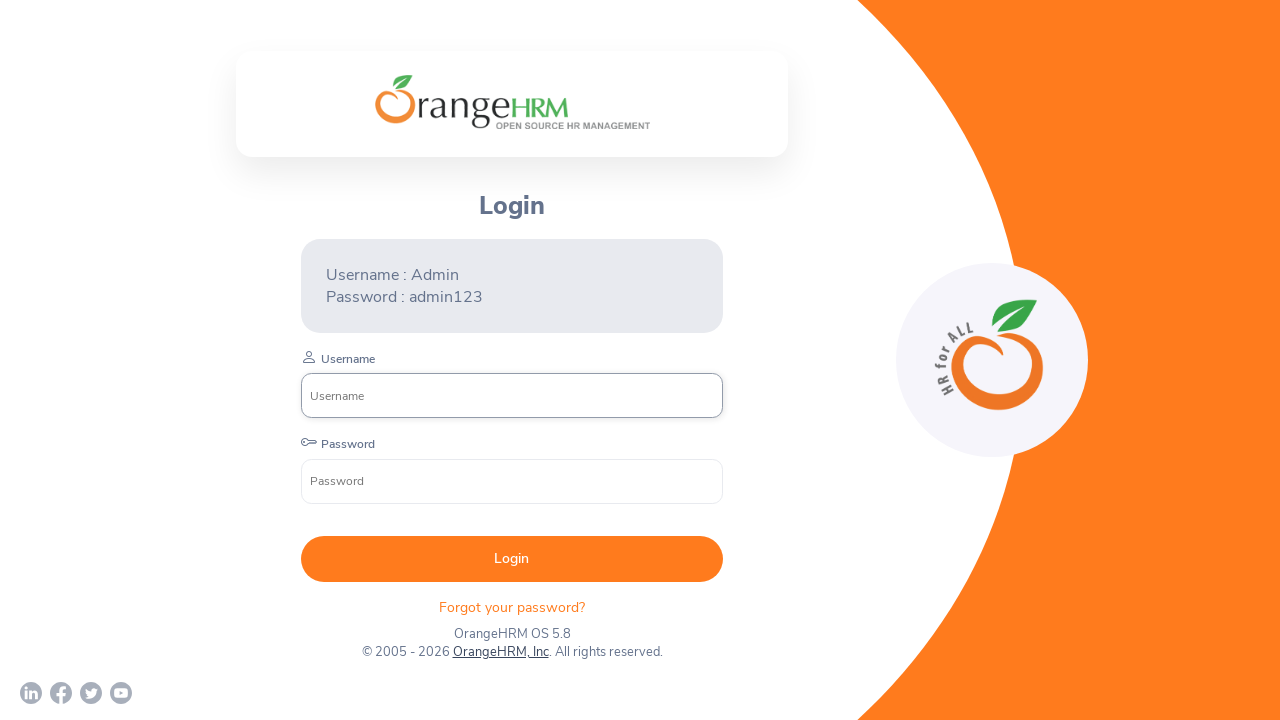

Verified password hint text 'Password : admin123' is visible
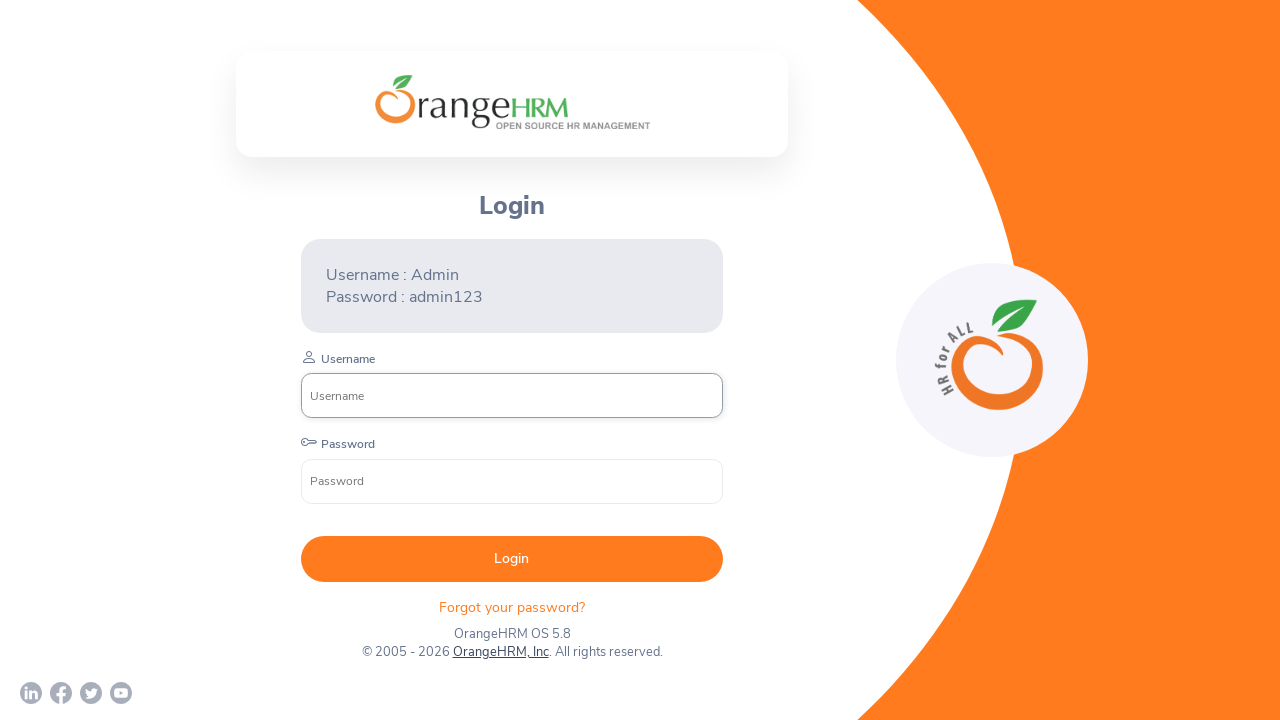

Located username hint text element using XPath text() function
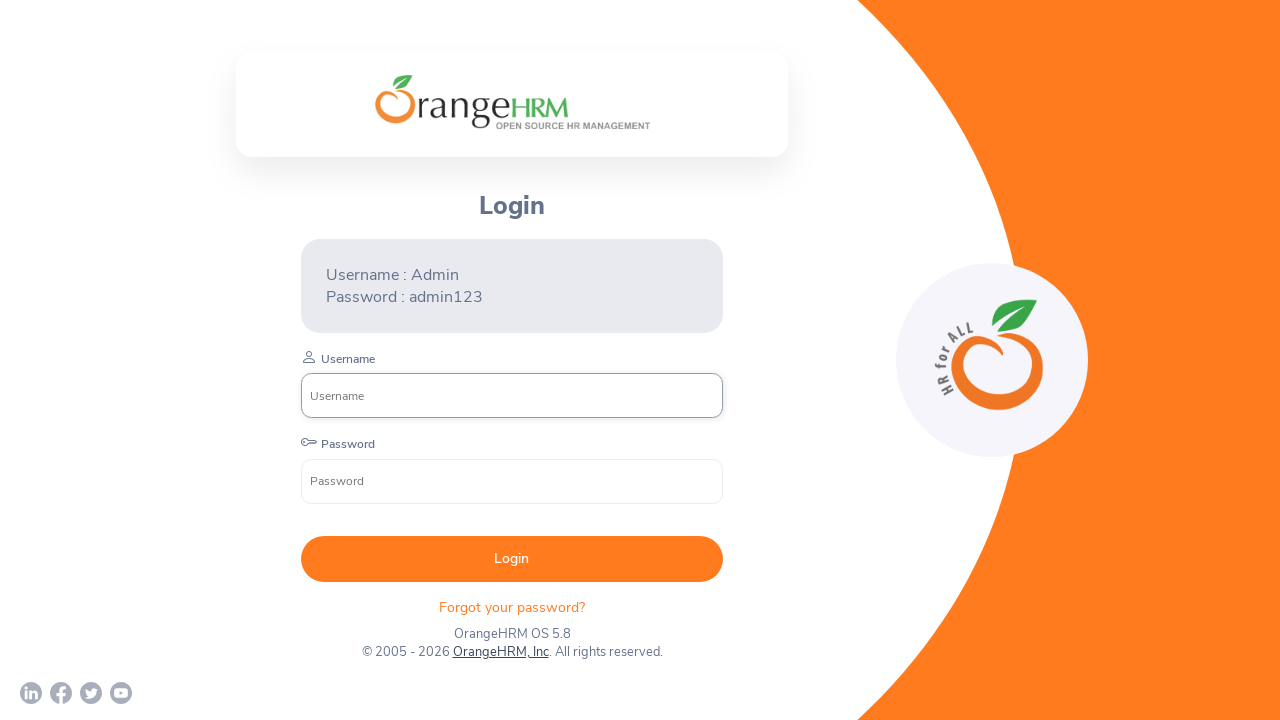

Verified username hint text is visible using text() XPath method
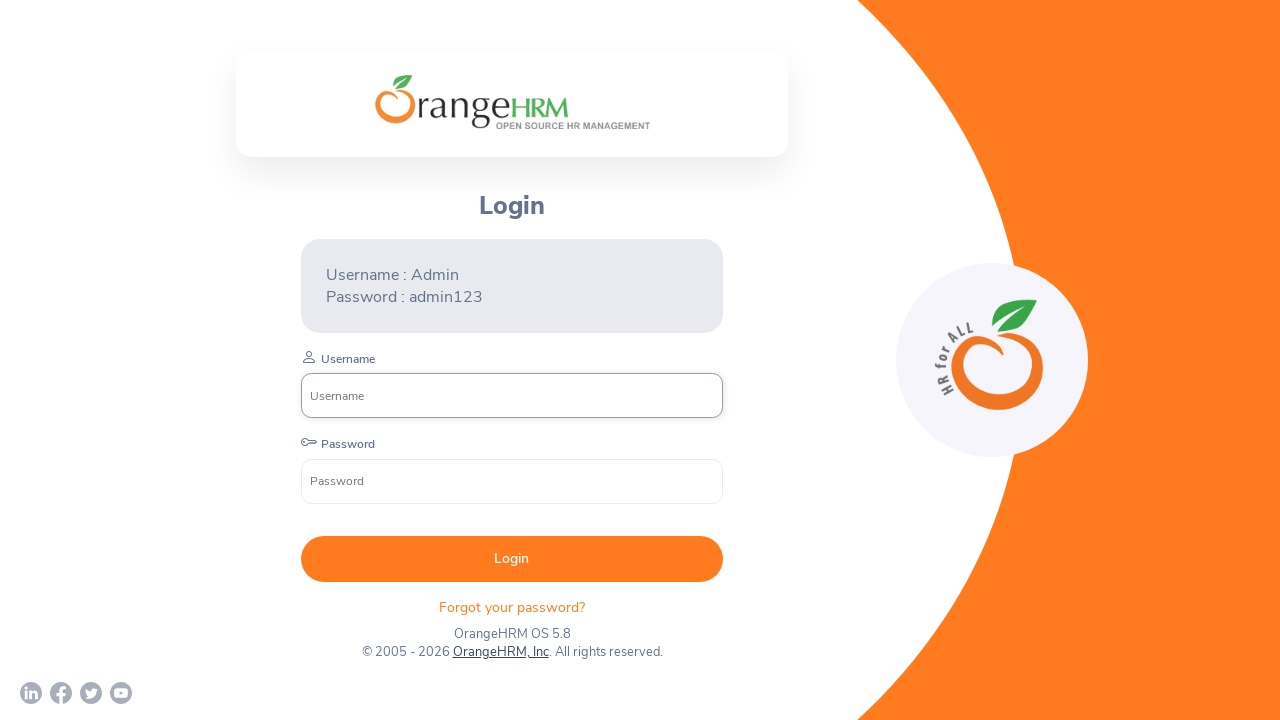

Located password hint text element using XPath contains() function with partial text 'Passw'
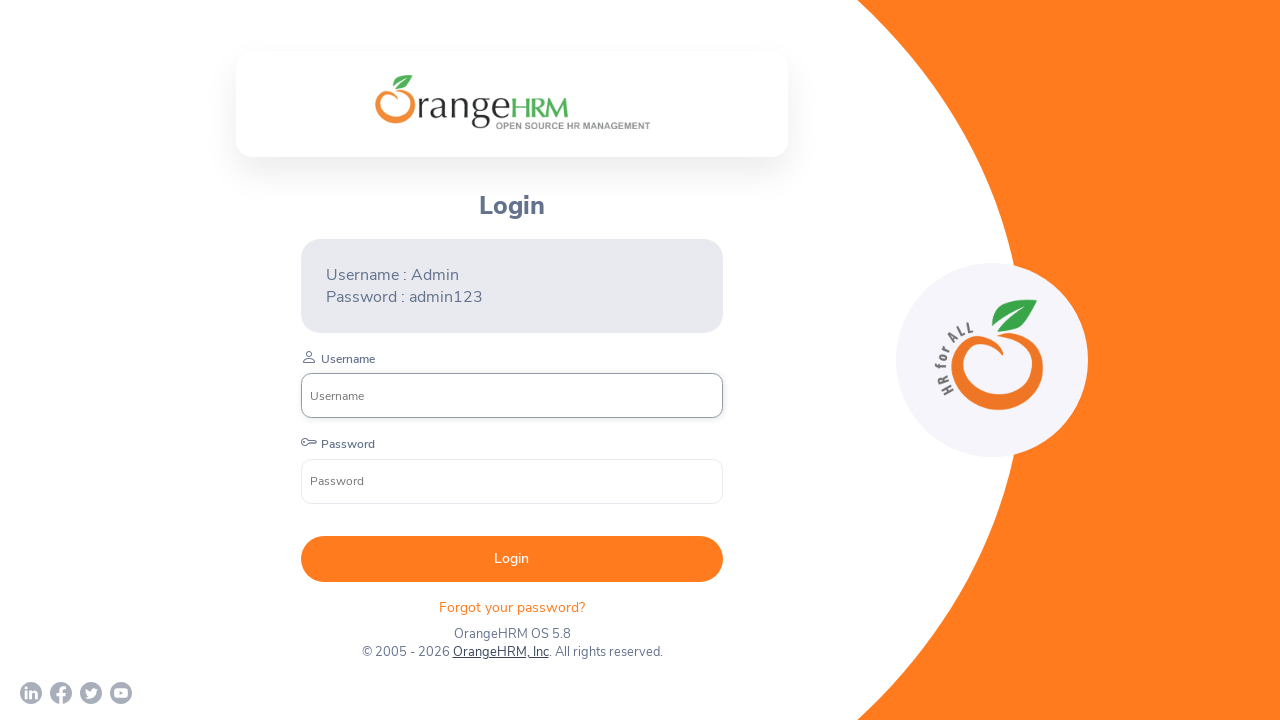

Verified password hint text is visible using contains() XPath method
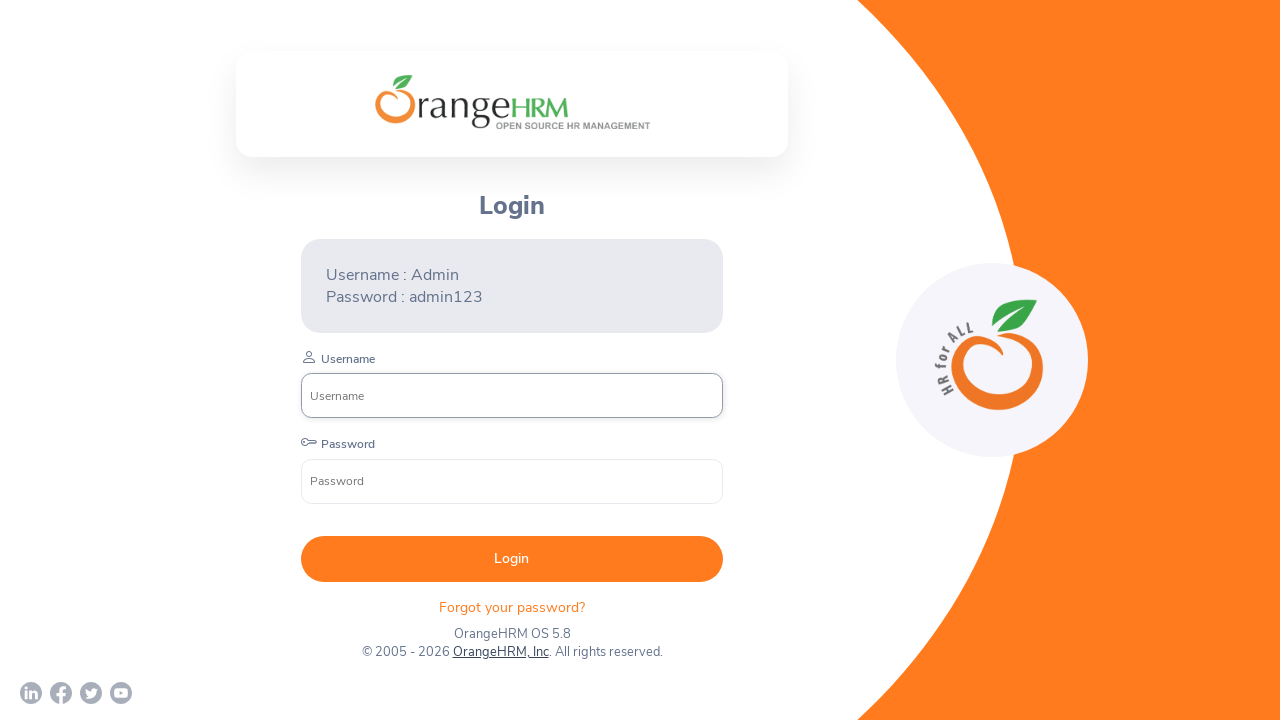

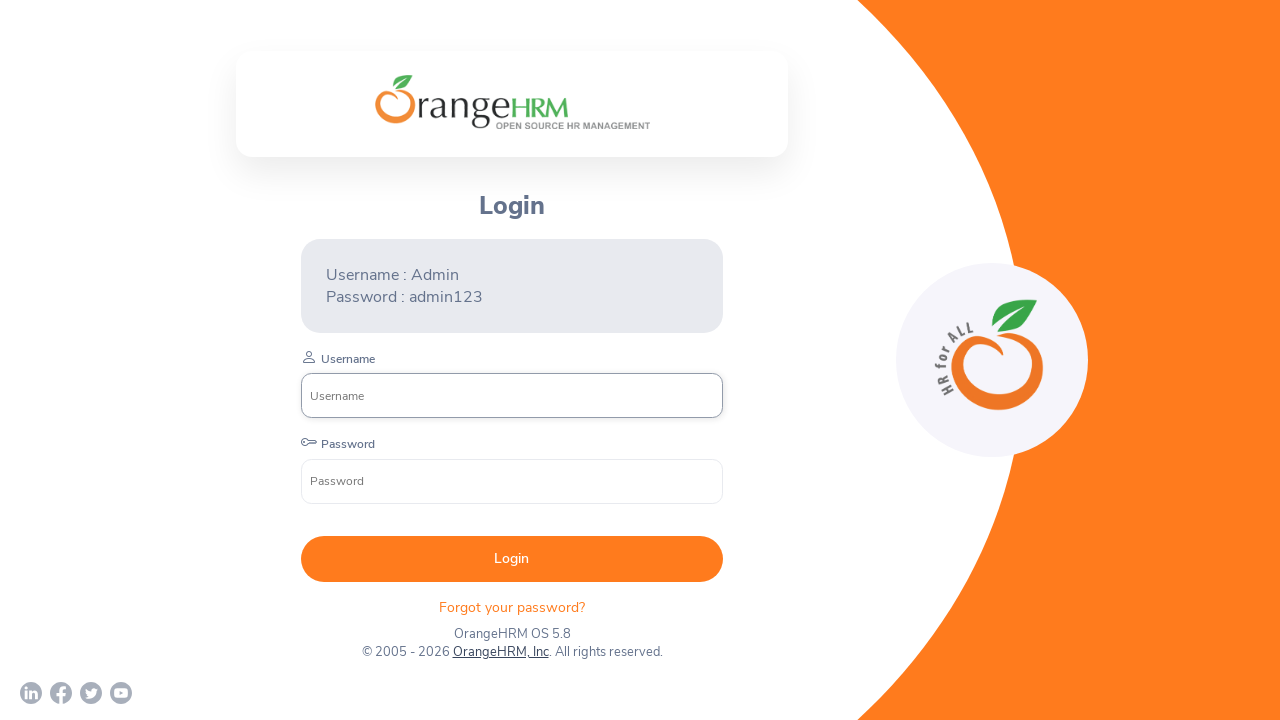